Tests JavaScript alert handling by clicking the first alert button, accepting the alert, and verifying the result message

Starting URL: https://the-internet.herokuapp.com/javascript_alerts

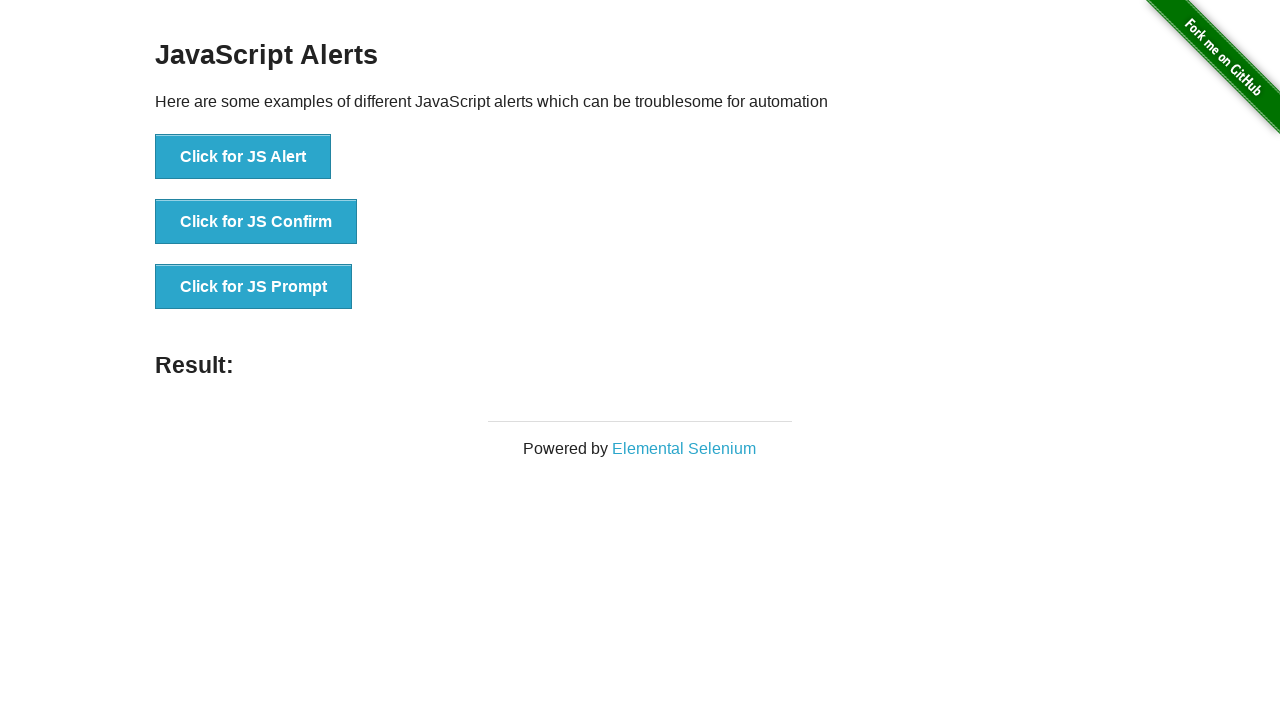

Clicked the first alert button at (243, 157) on button[onclick='jsAlert()']
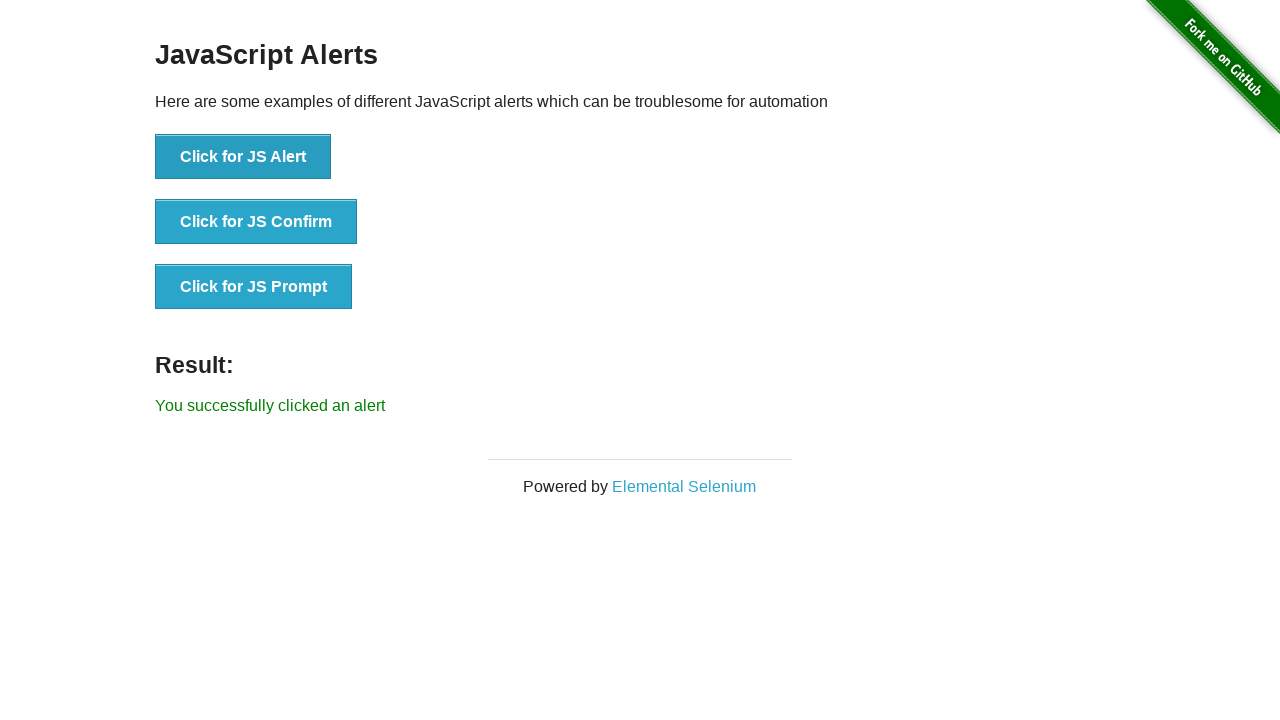

Set up dialog handler to accept alerts
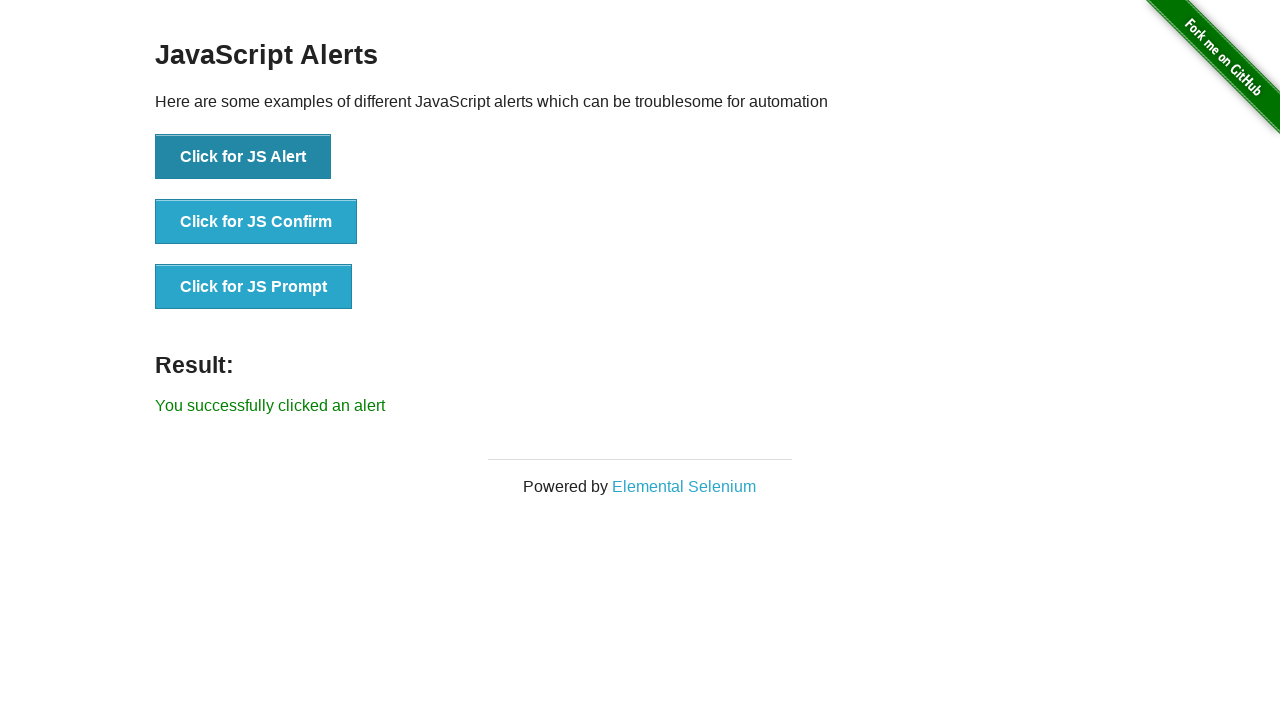

Clicked the alert button to trigger the JavaScript alert at (243, 157) on button[onclick='jsAlert()']
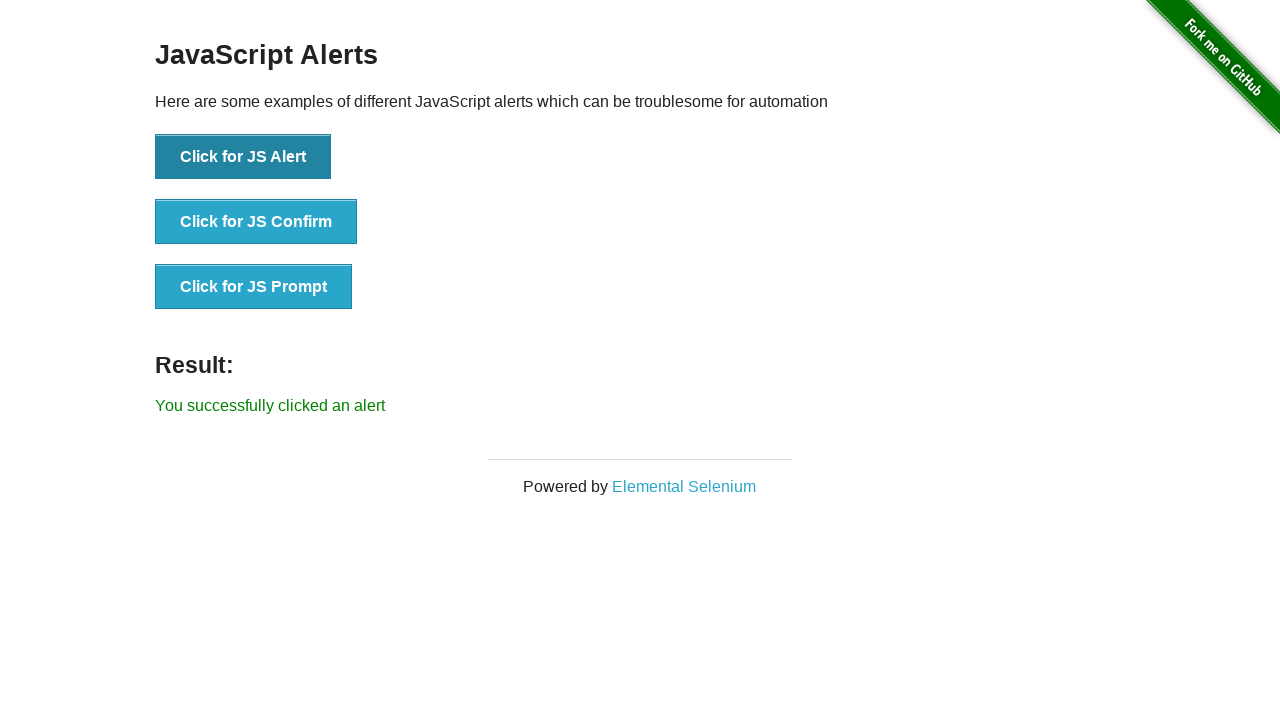

Waited for result message to appear
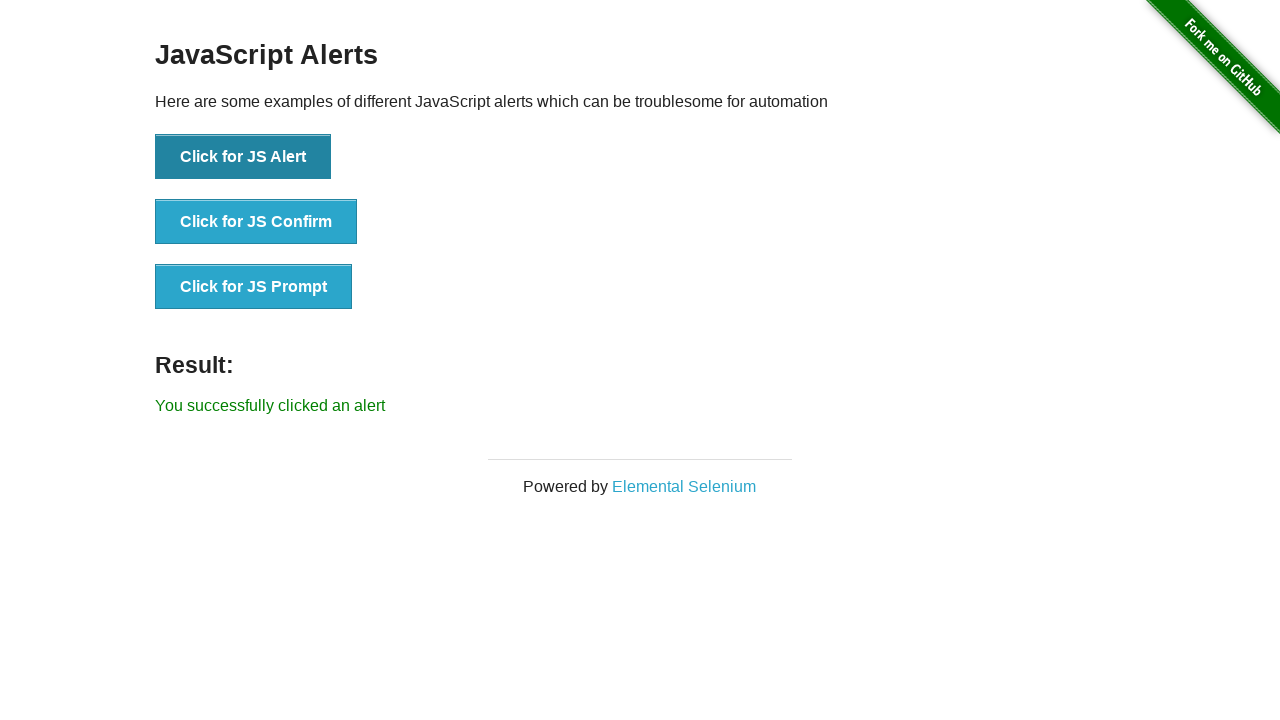

Retrieved result message text
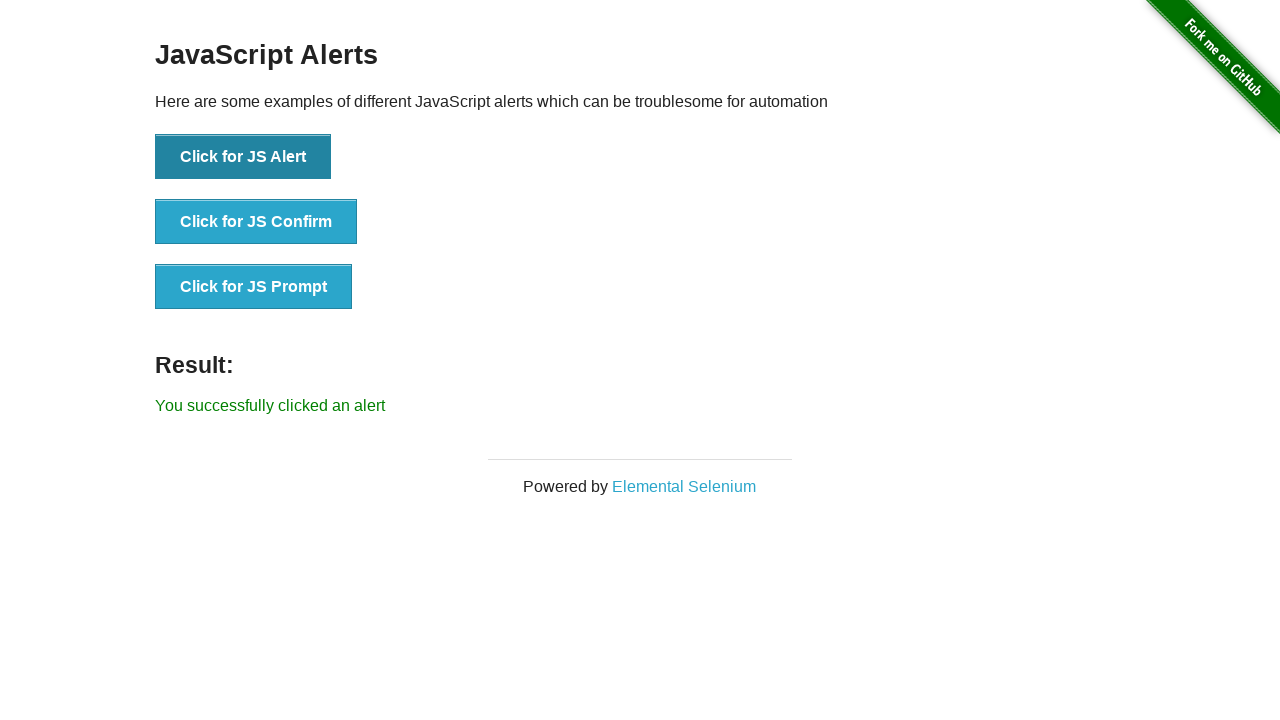

Verified result message matches expected text: 'You successfully clicked an alert'
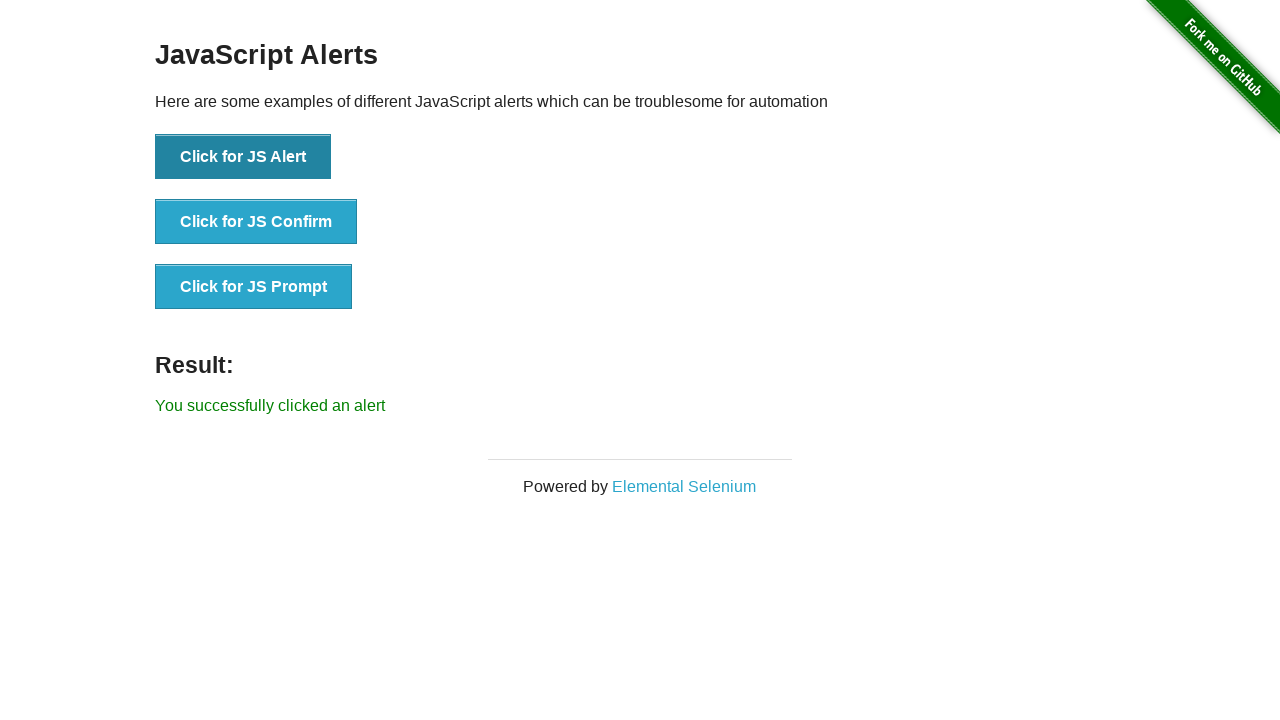

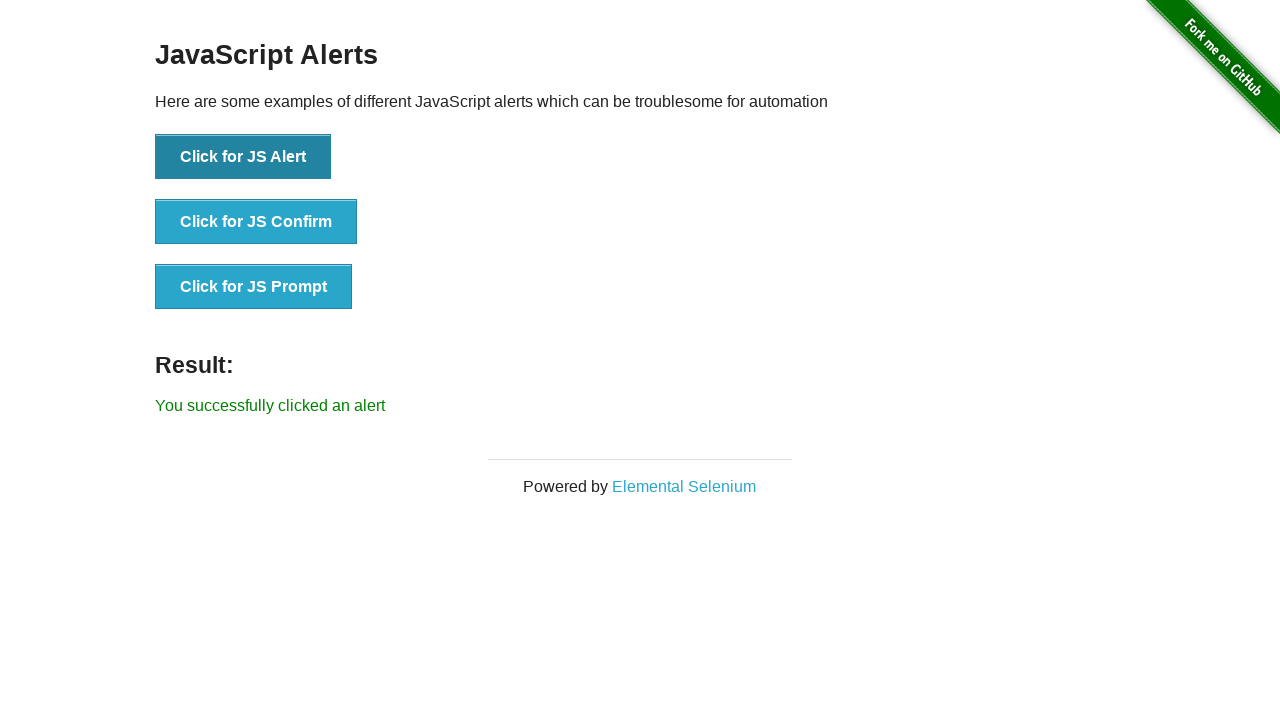